Tests the search functionality on a novel website by entering a book title in the search field and clicking the search button

Starting URL: http://novel.hctestedu.com/

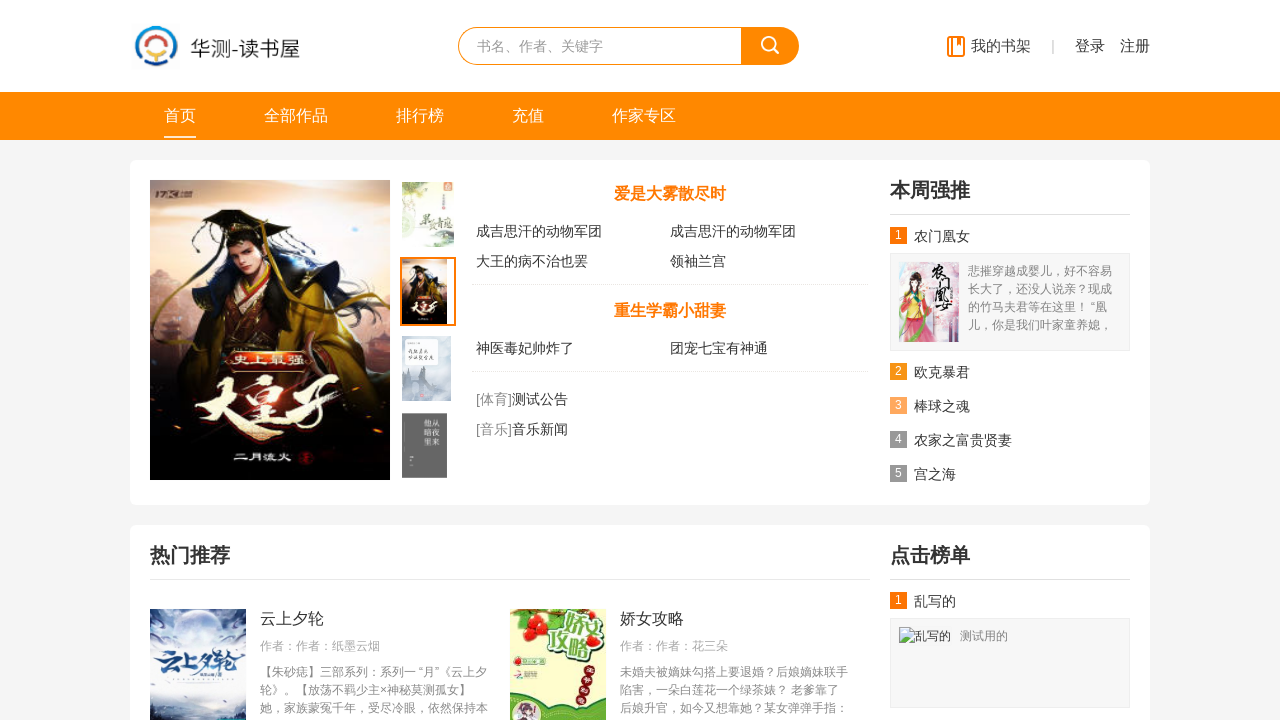

Filled search field with book title '爱在大雾散尽时' on #searchKey
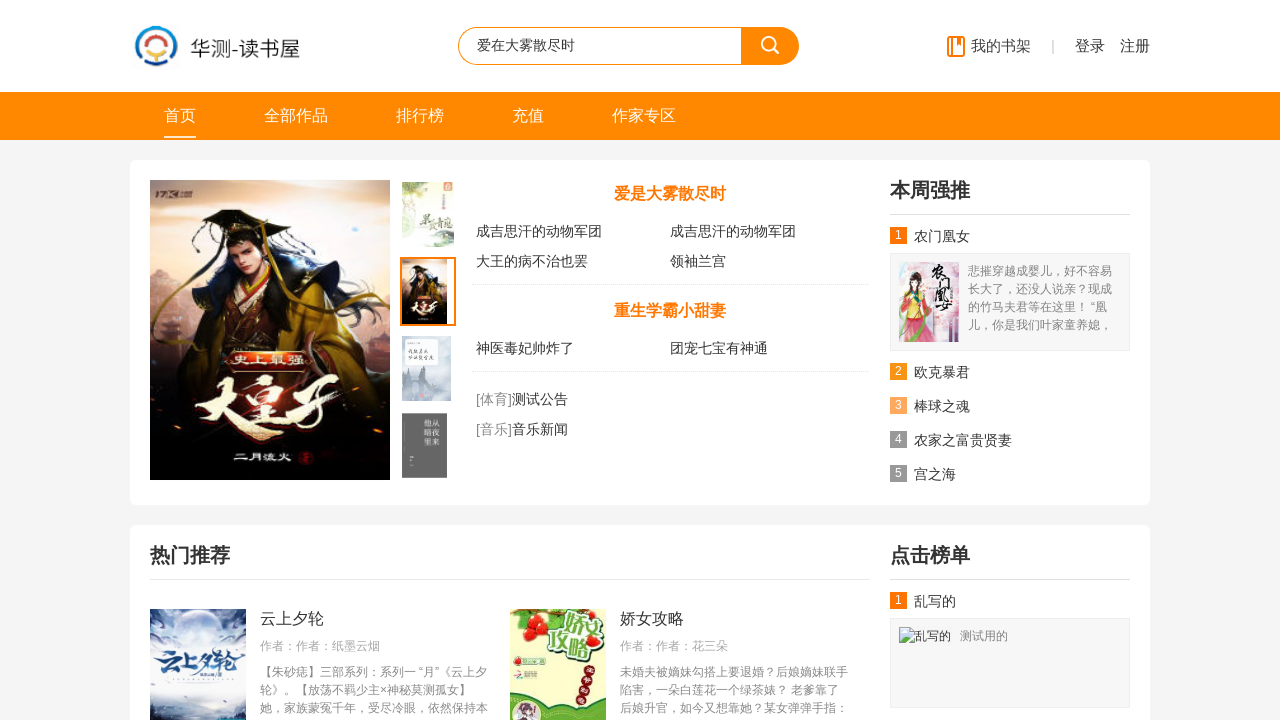

Clicked search button to search for the book at (770, 46) on #btnSearch
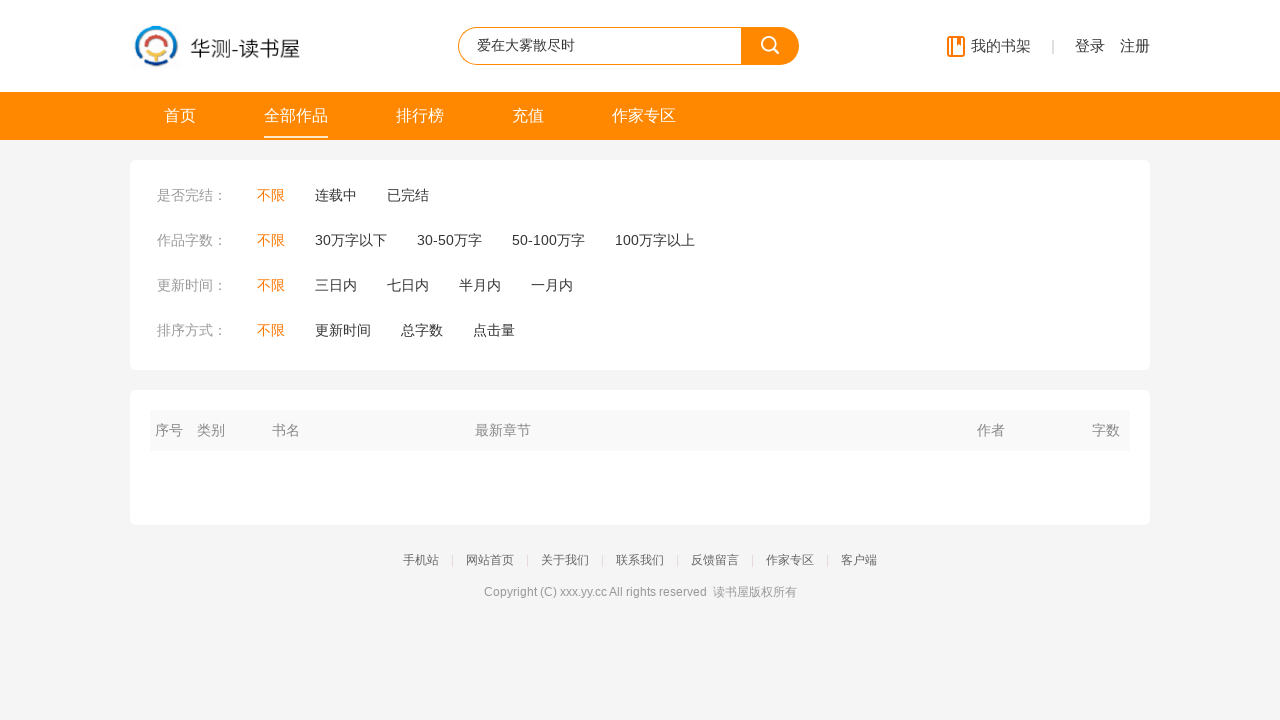

Search results page loaded successfully
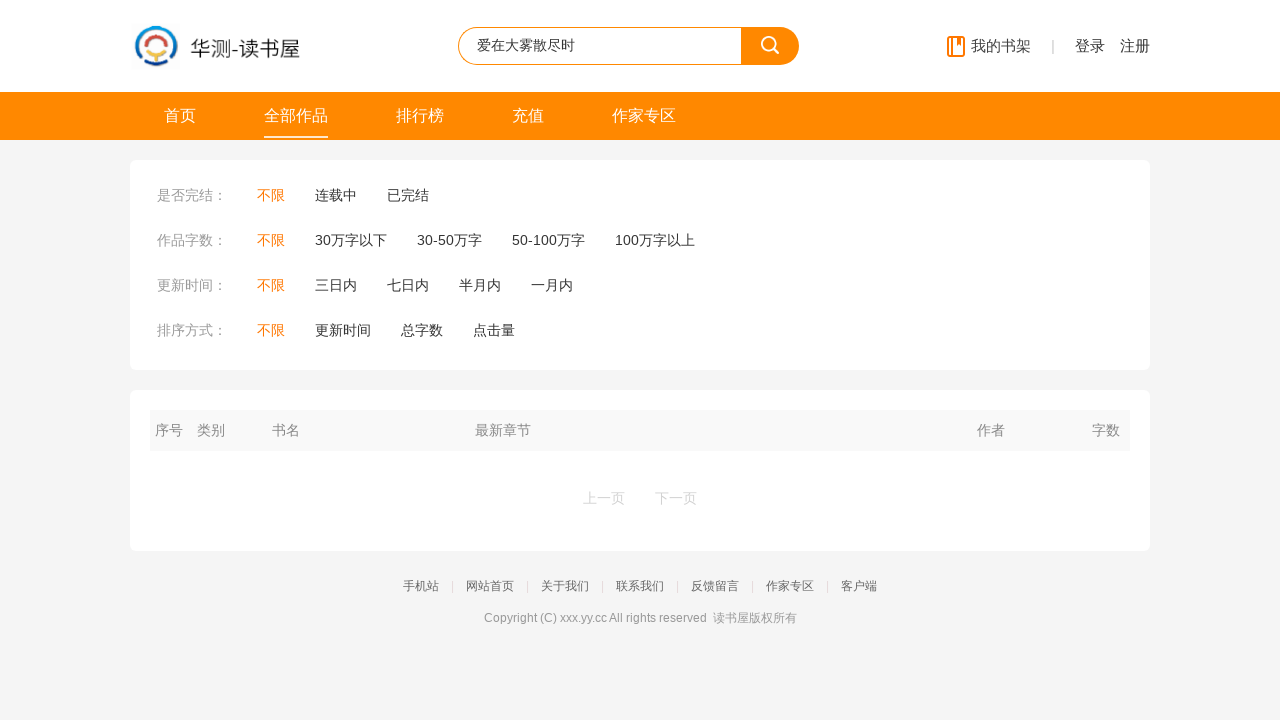

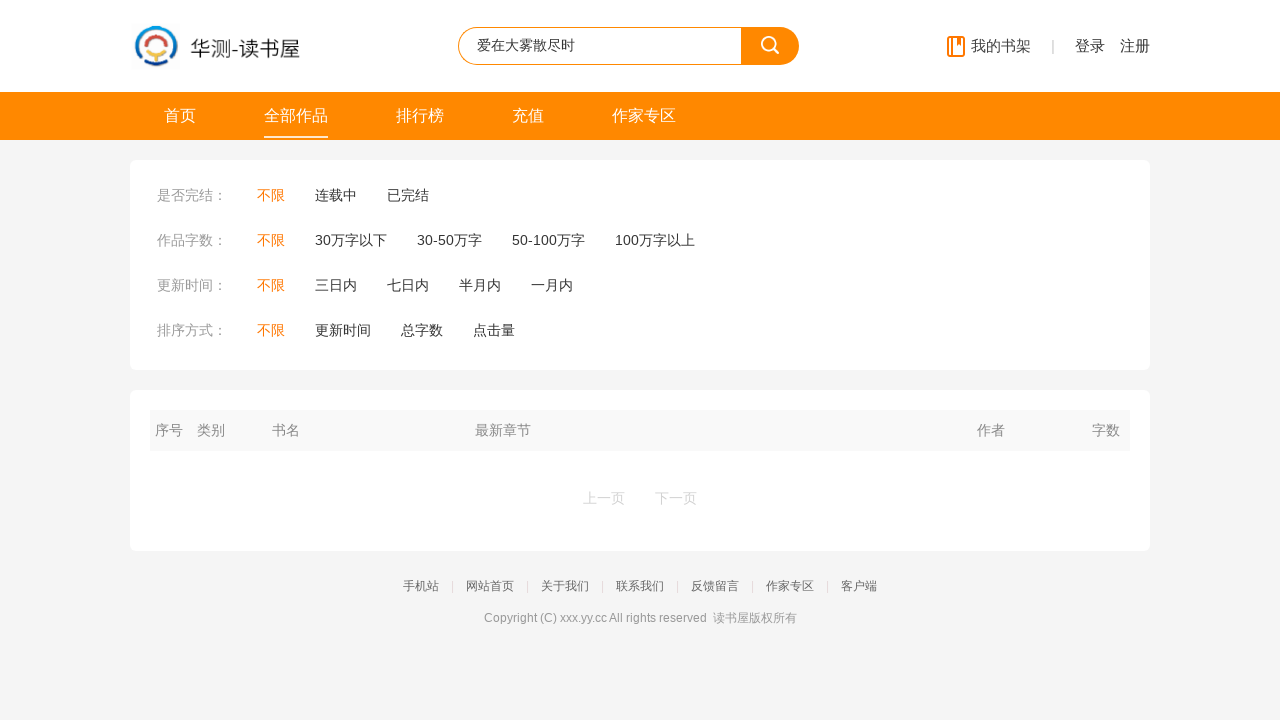